Tests navigation through the Shifting Content section by clicking on menu links and verifying the presence of menu list items

Starting URL: https://the-internet.herokuapp.com/

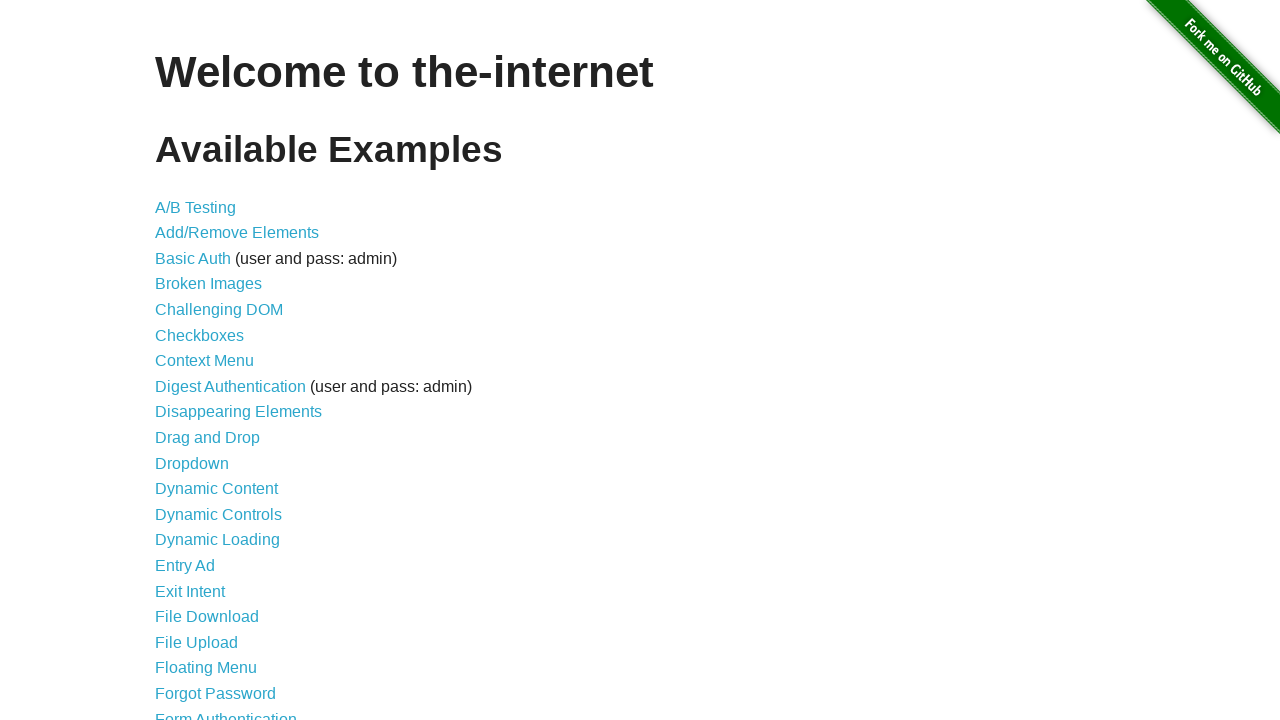

Clicked on 'Shifting Content' link at (212, 523) on text=Shifting Content
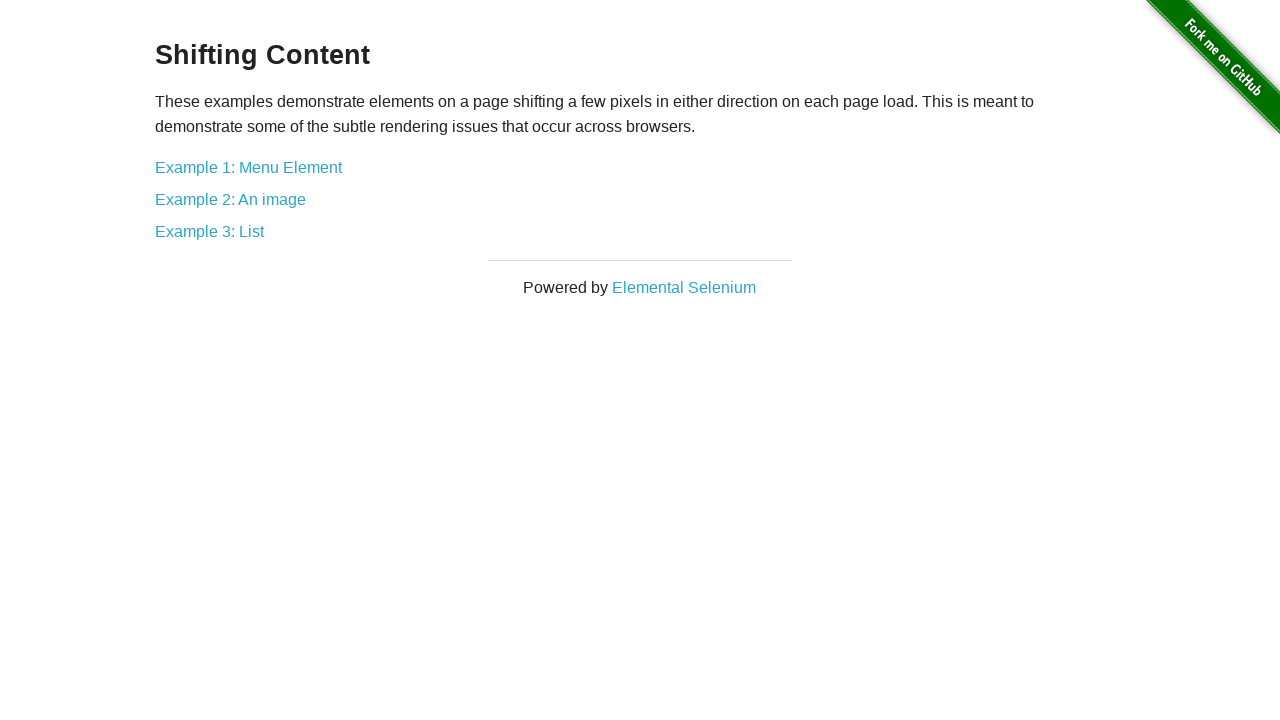

Clicked on 'Example 1: Menu Element' link at (248, 167) on text=Example 1: Menu Element
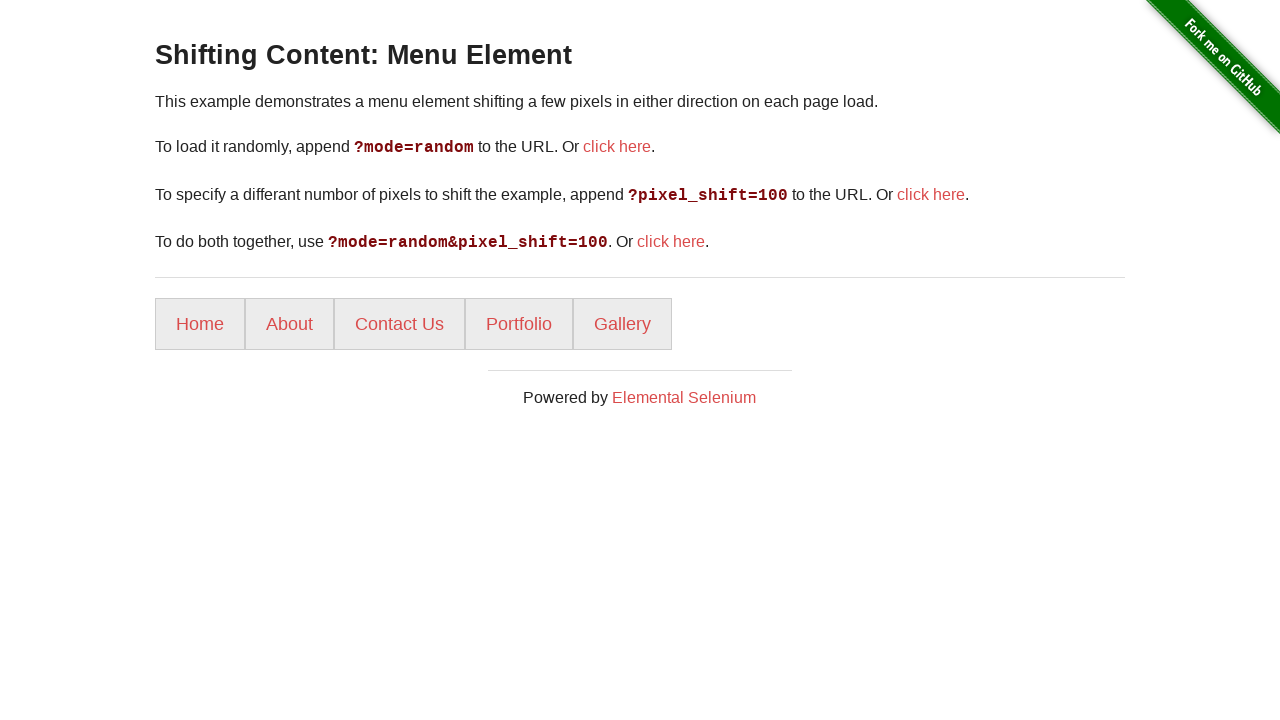

Menu list items loaded and visible
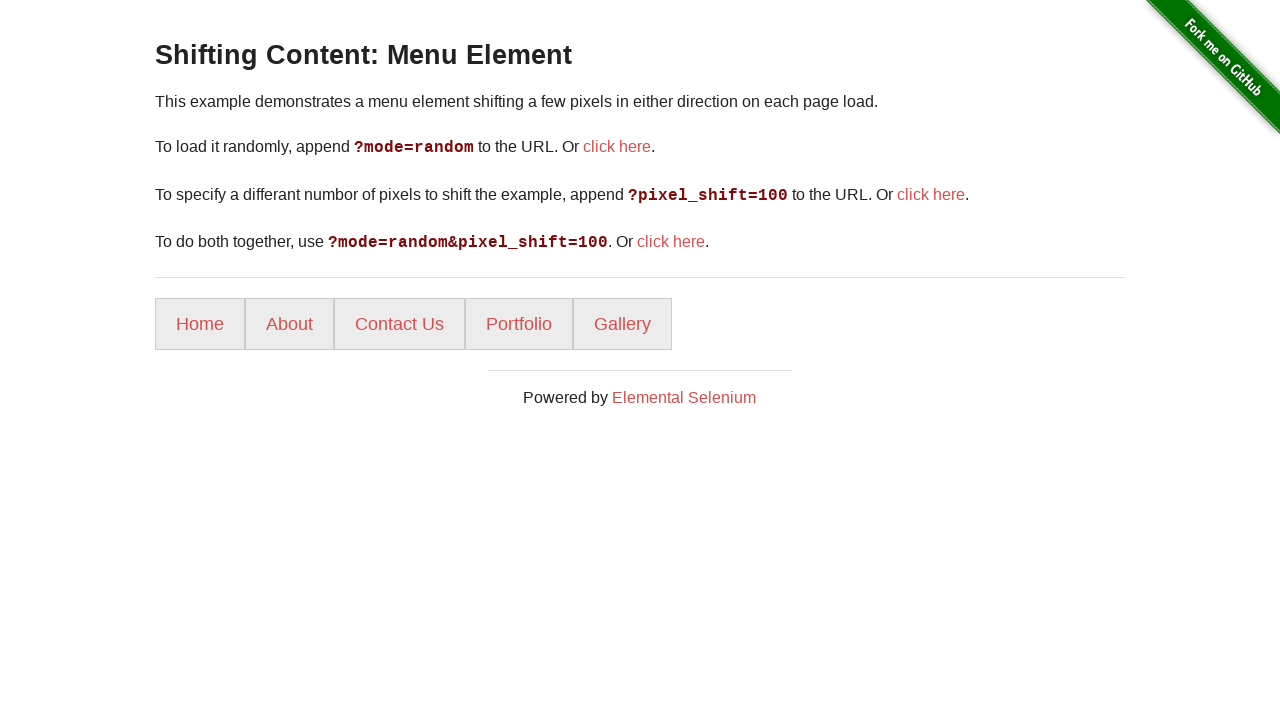

Retrieved all menu list items - found 5 items
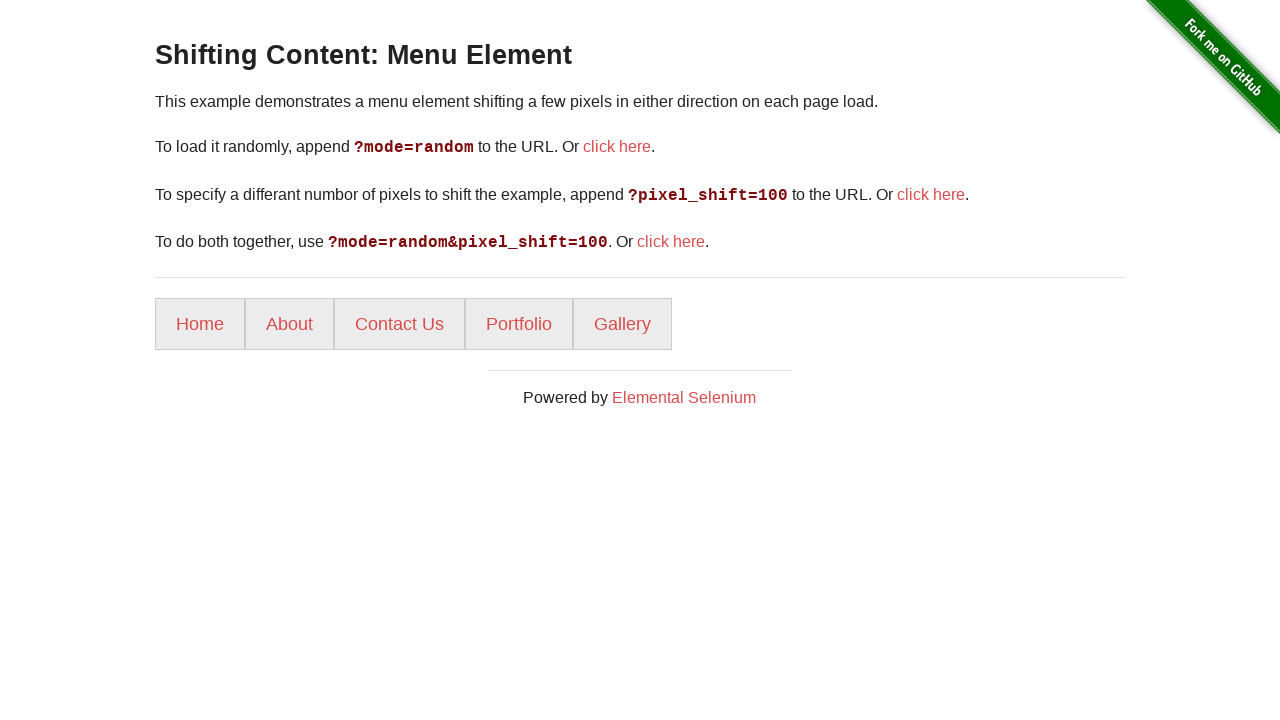

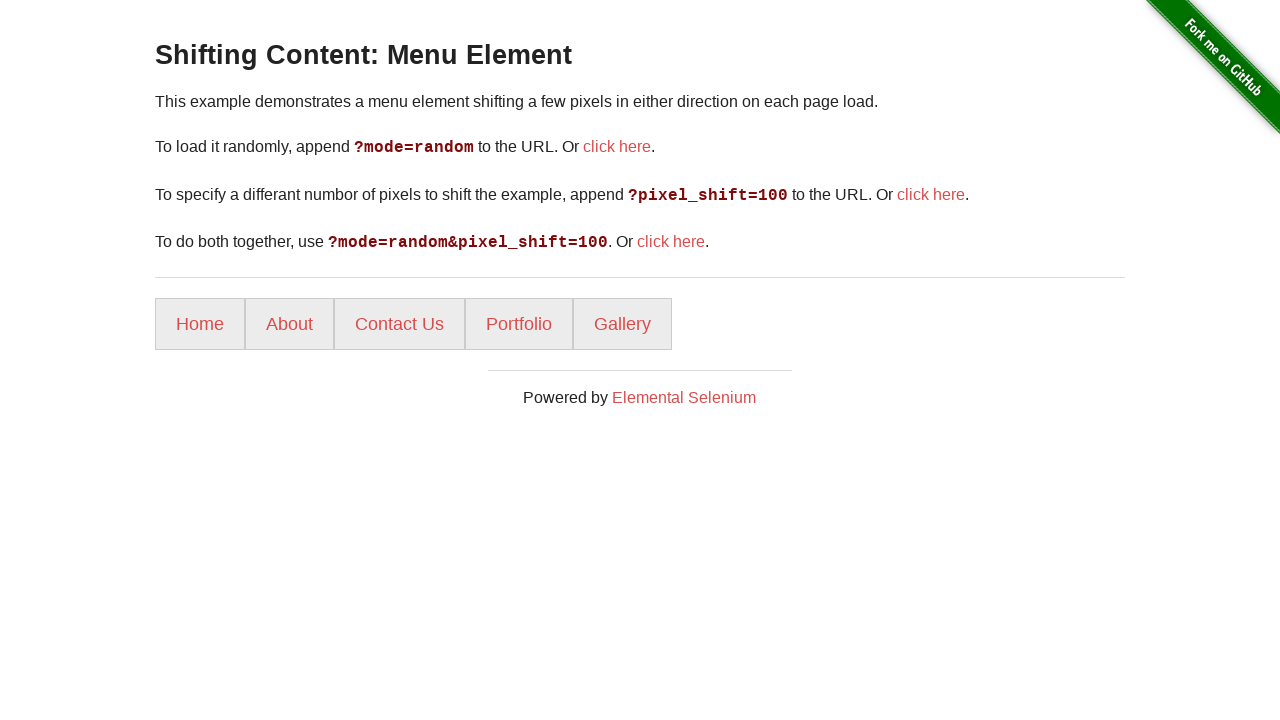